Tests dynamic loading by clicking on Example 7 and waiting for the Spongebob image to become visible

Starting URL: https://practice.cydeo.com/dynamic_loading

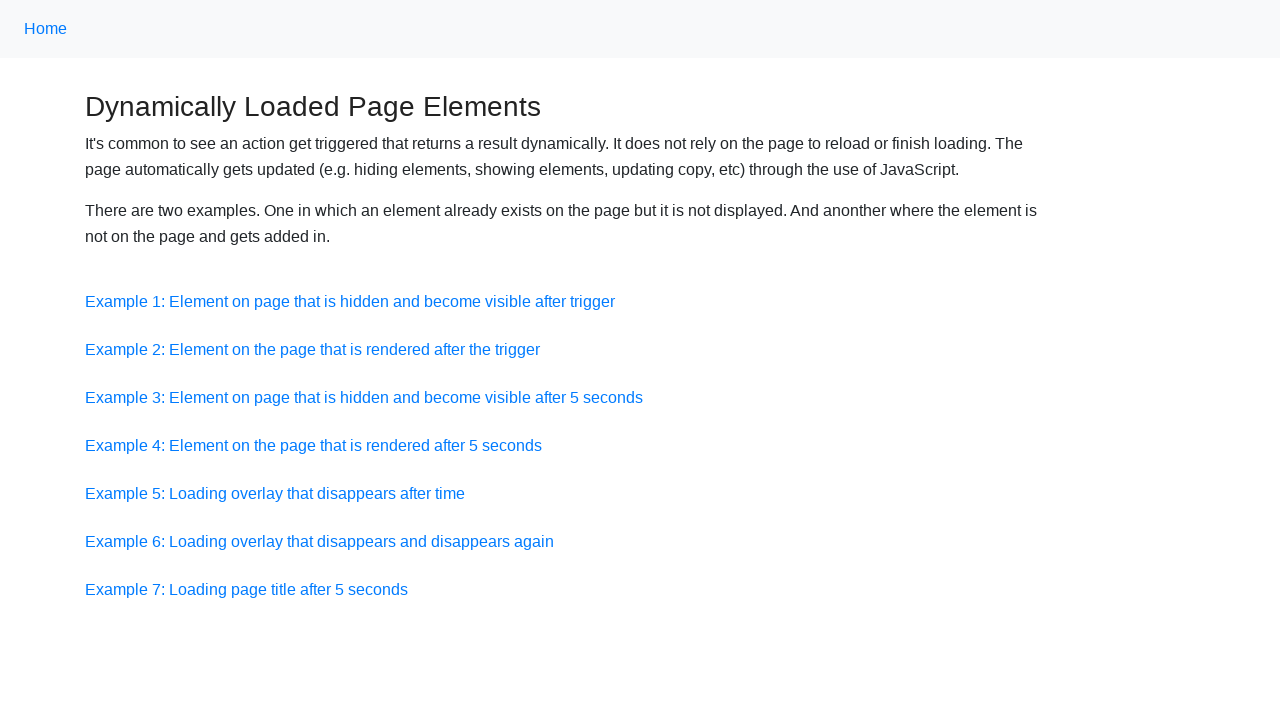

Clicked on Example 7 link at (246, 589) on text=Example 7:
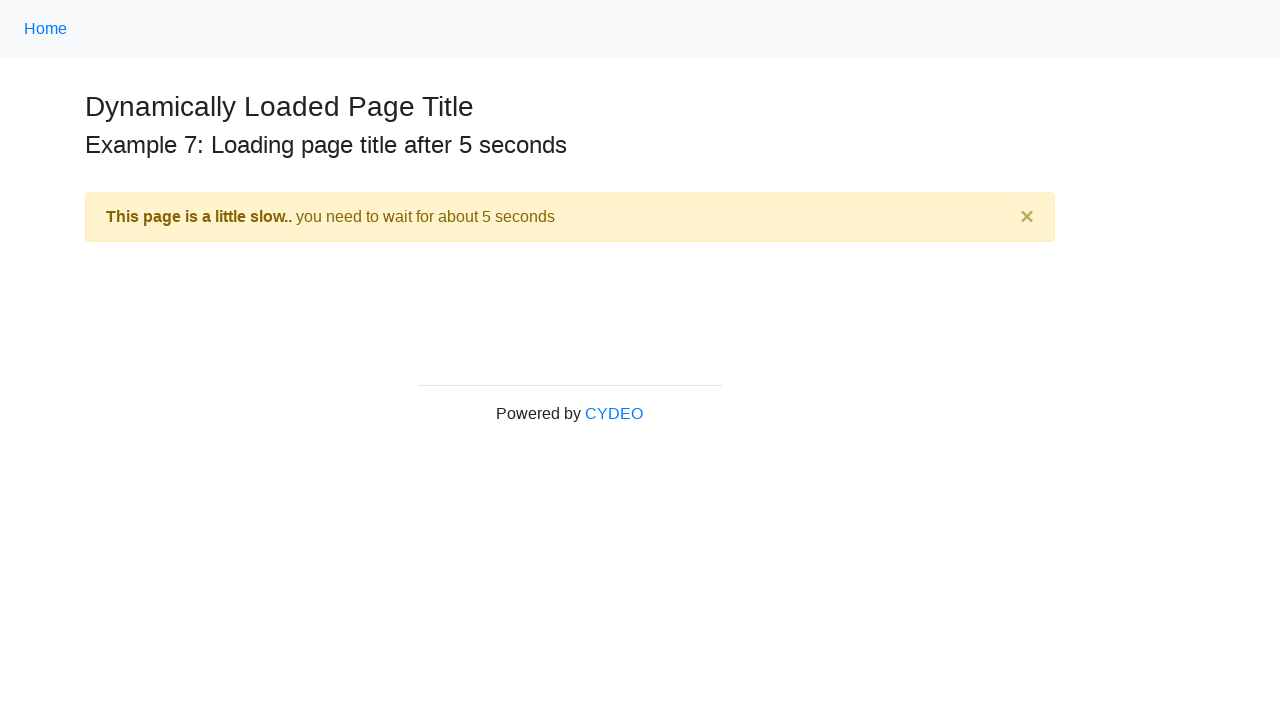

Waited for Spongebob image to become visible
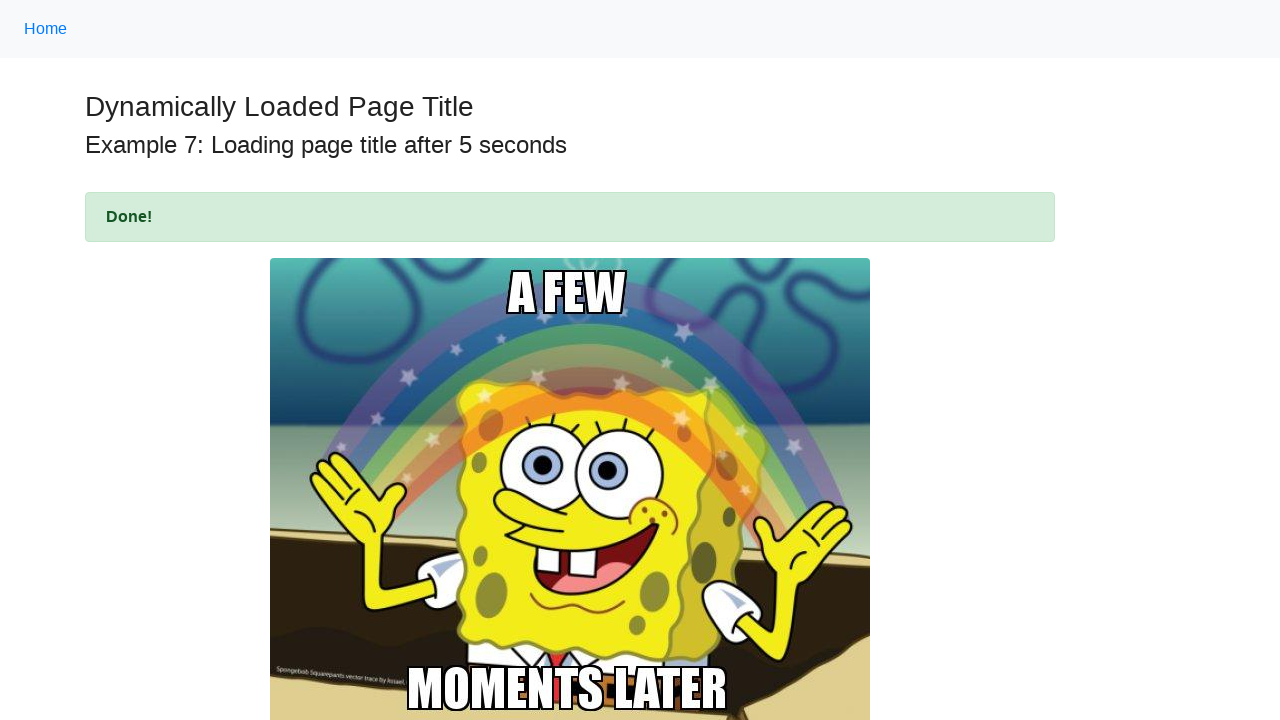

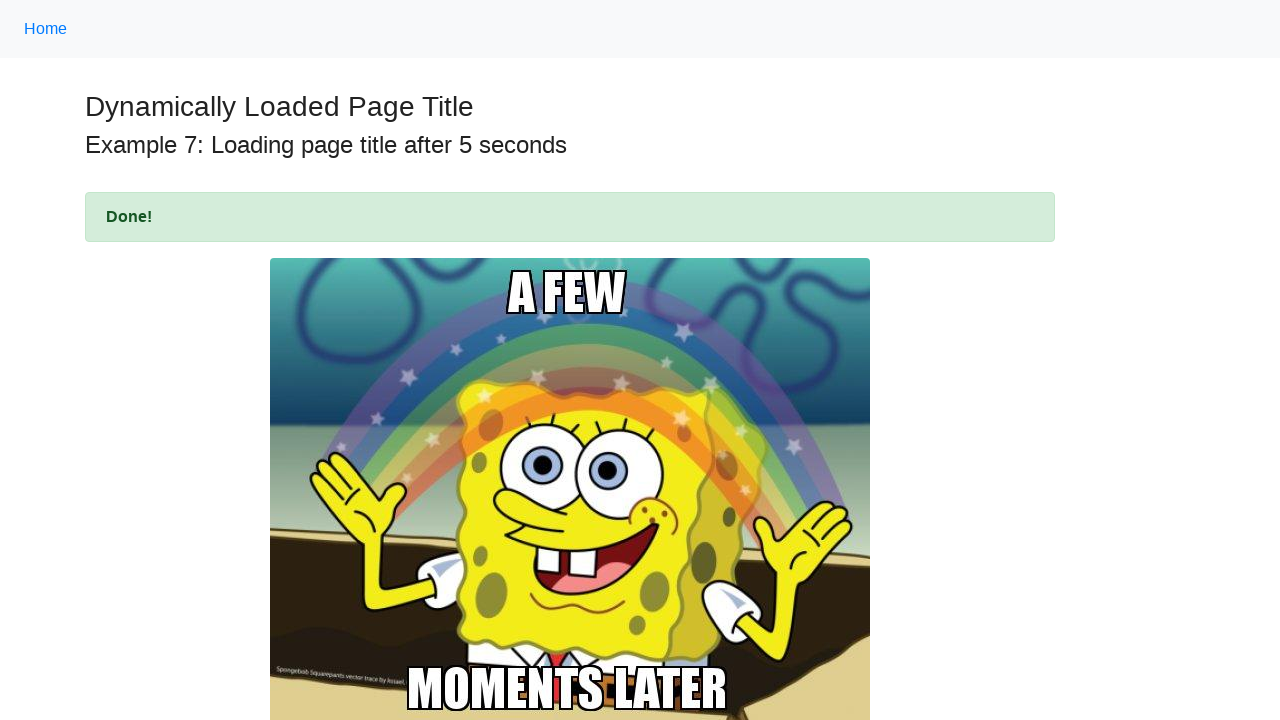